Tests YouTube video playback by navigating to a demo page with an embedded YouTube video and clicking the play button within the iframe

Starting URL: https://demo.automationtesting.in/Youtube.html

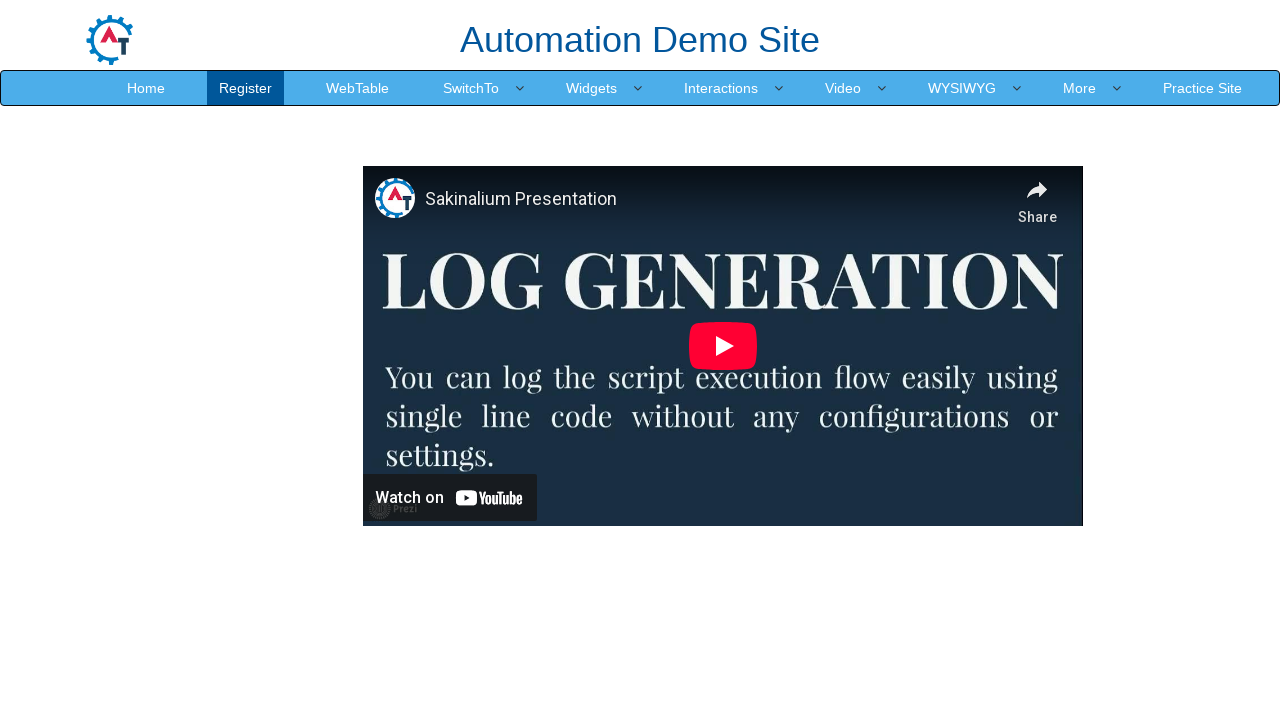

Navigated to YouTube demo page at https://demo.automationtesting.in/Youtube.html
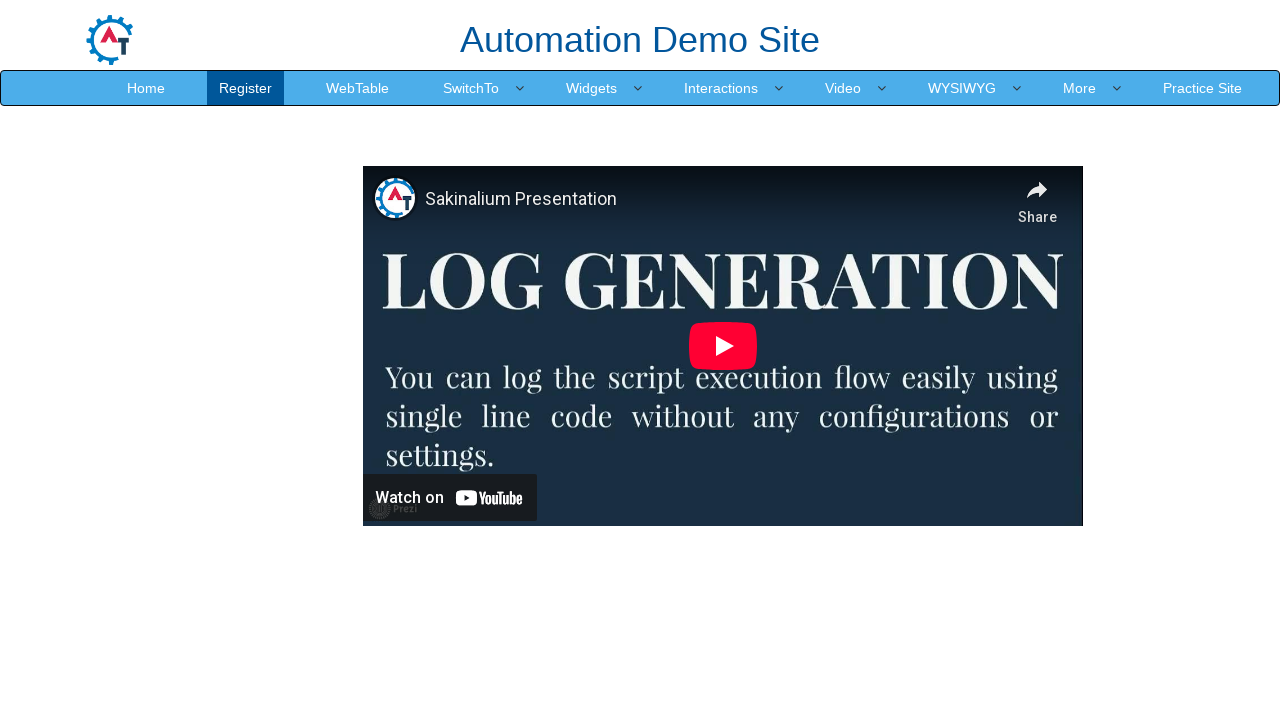

Located YouTube iframe
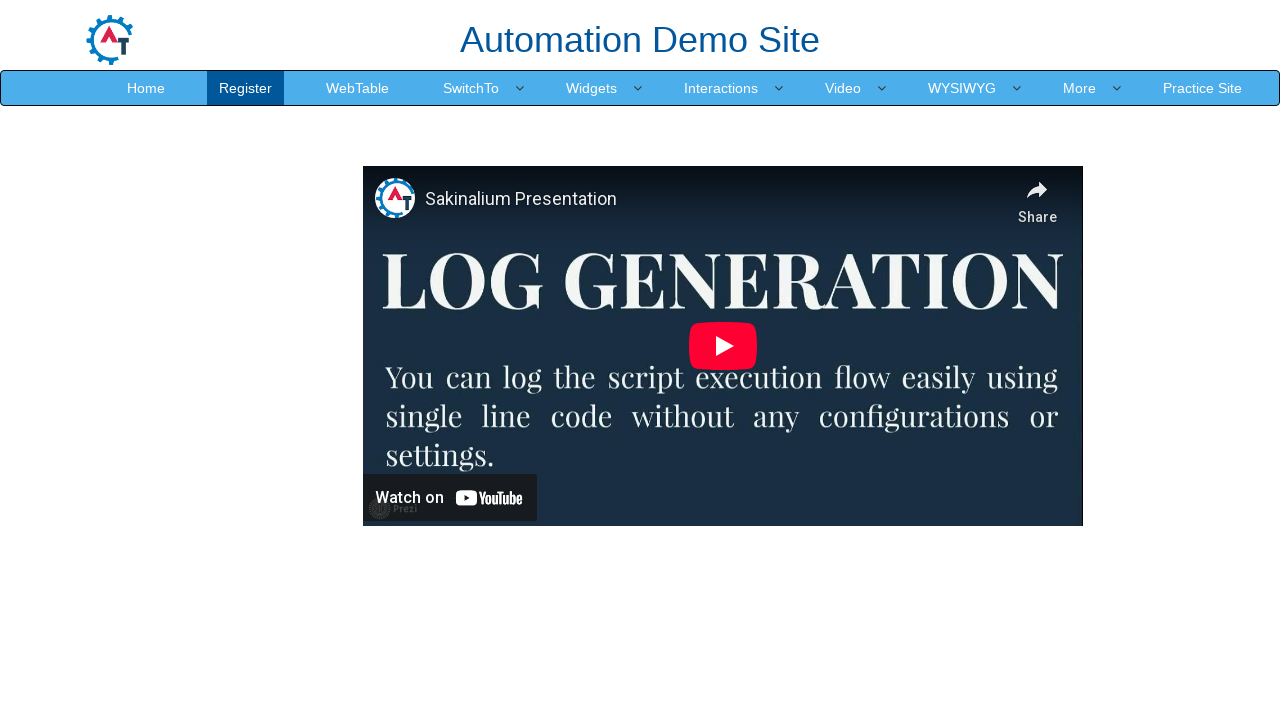

Clicked play button to start YouTube video playback at (722, 346) on iframe[src*="youtube.com"] >> internal:control=enter-frame >> button[aria-label=
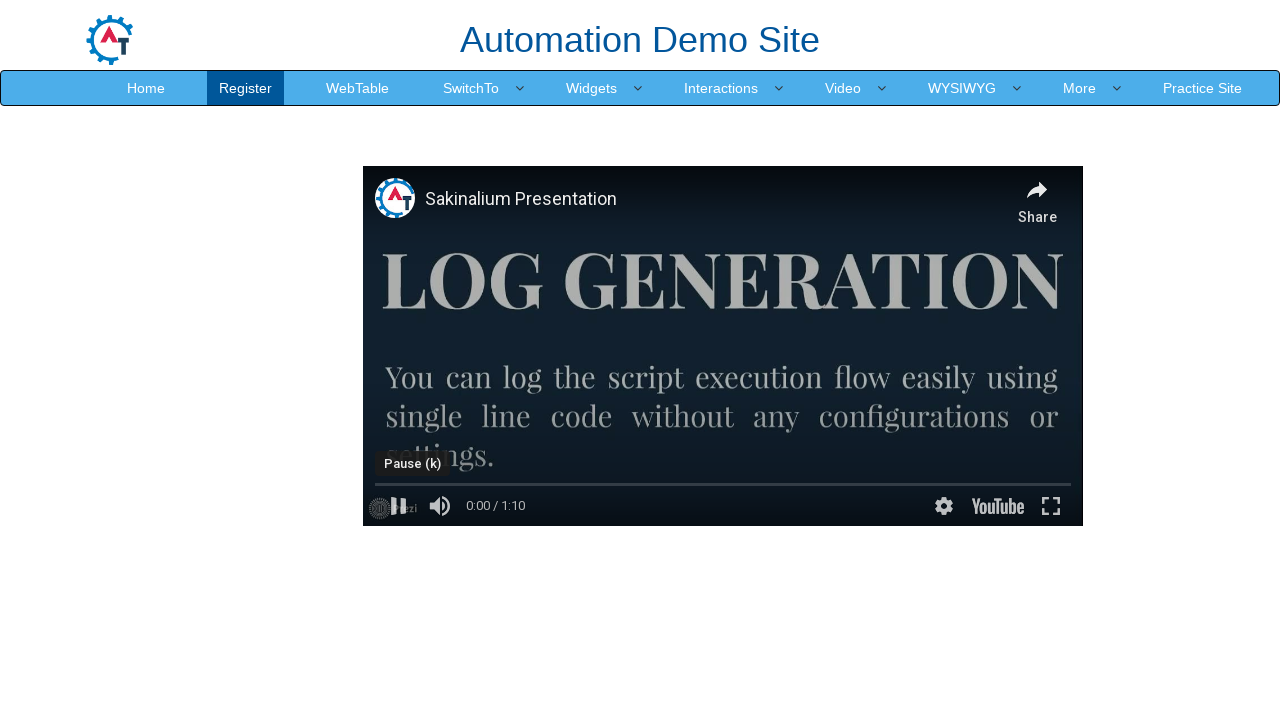

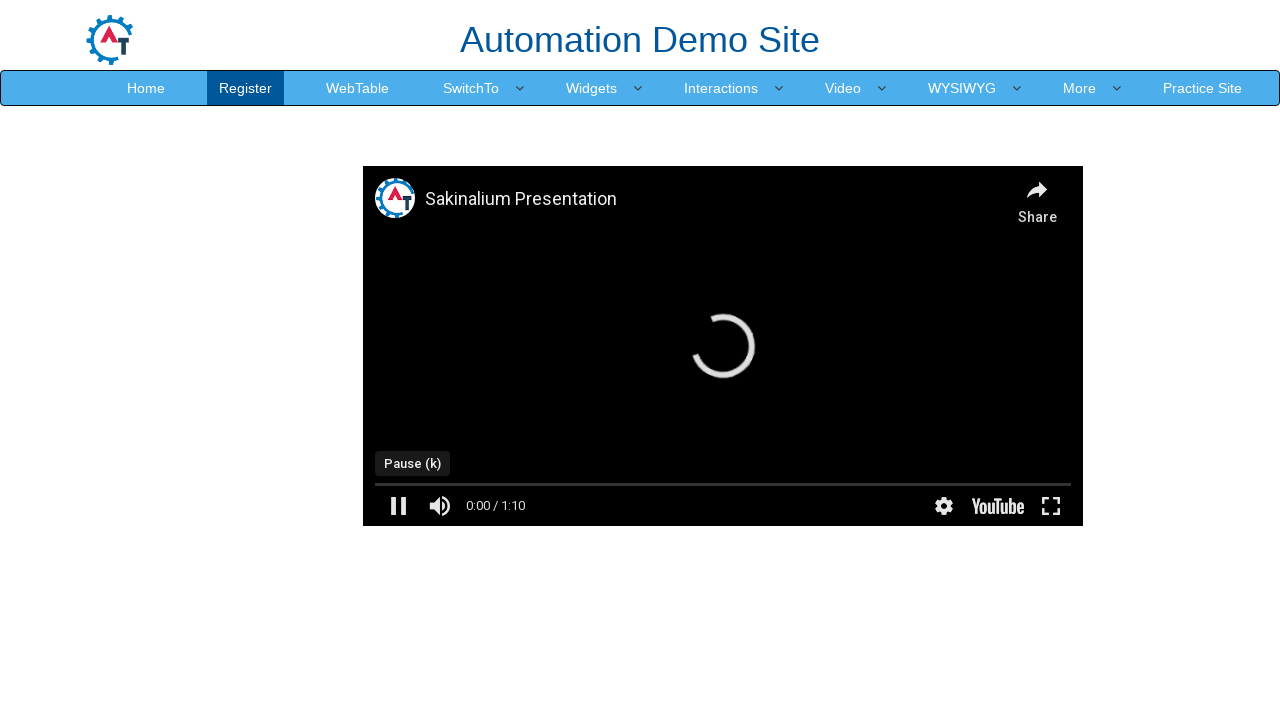